Tests table sorting by clicking the Email column header and verifying the column data is sorted in ascending order

Starting URL: http://the-internet.herokuapp.com/tables

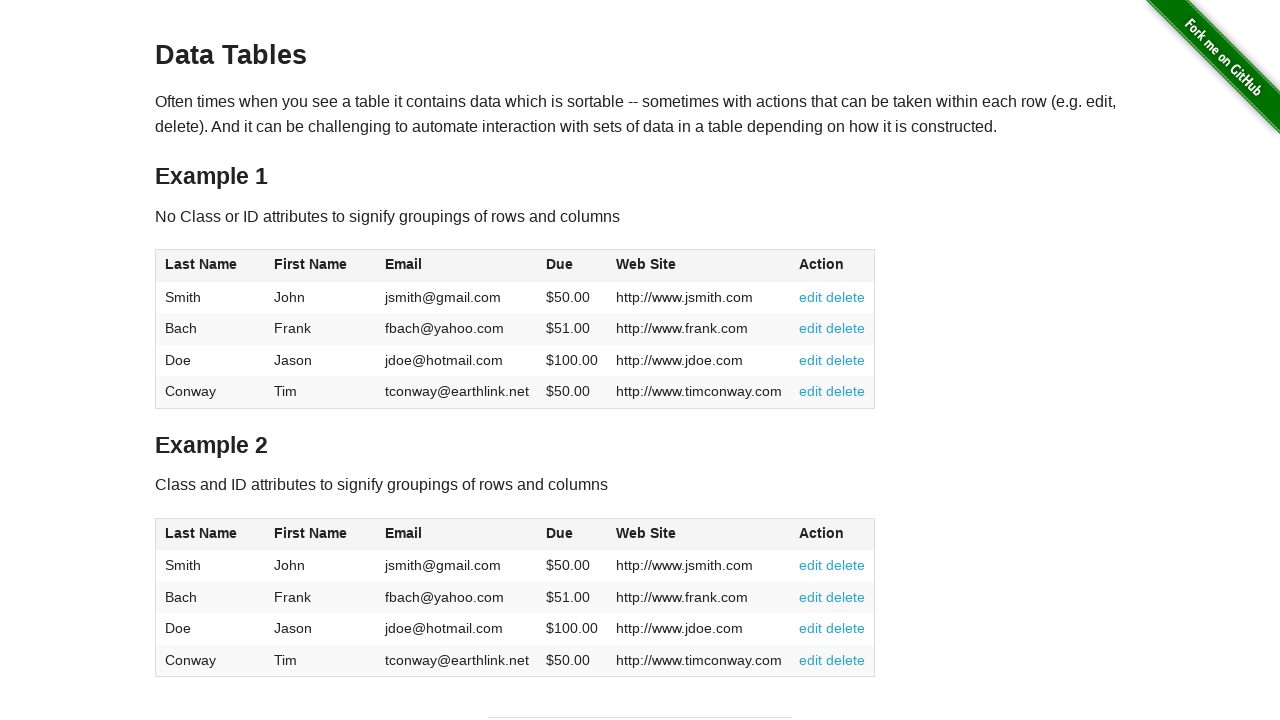

Clicked Email column header to sort table at (457, 266) on #table1 thead tr th:nth-of-type(3)
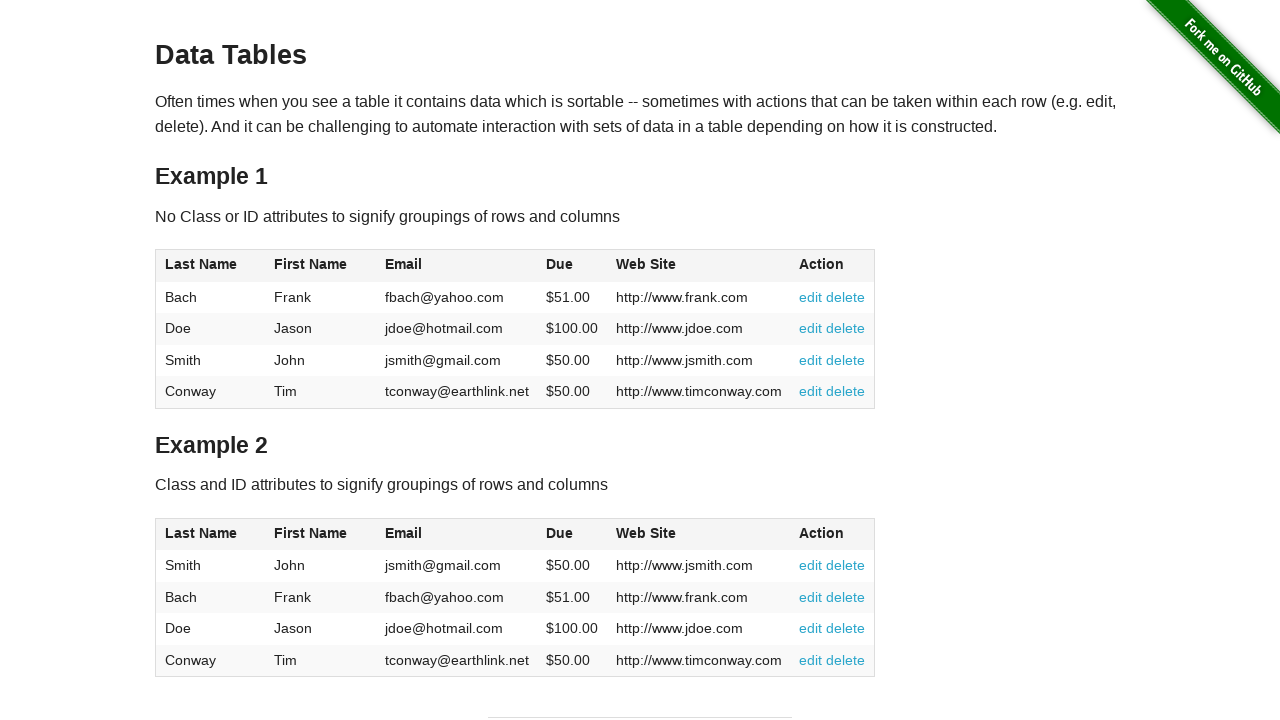

Email column cells loaded after sorting
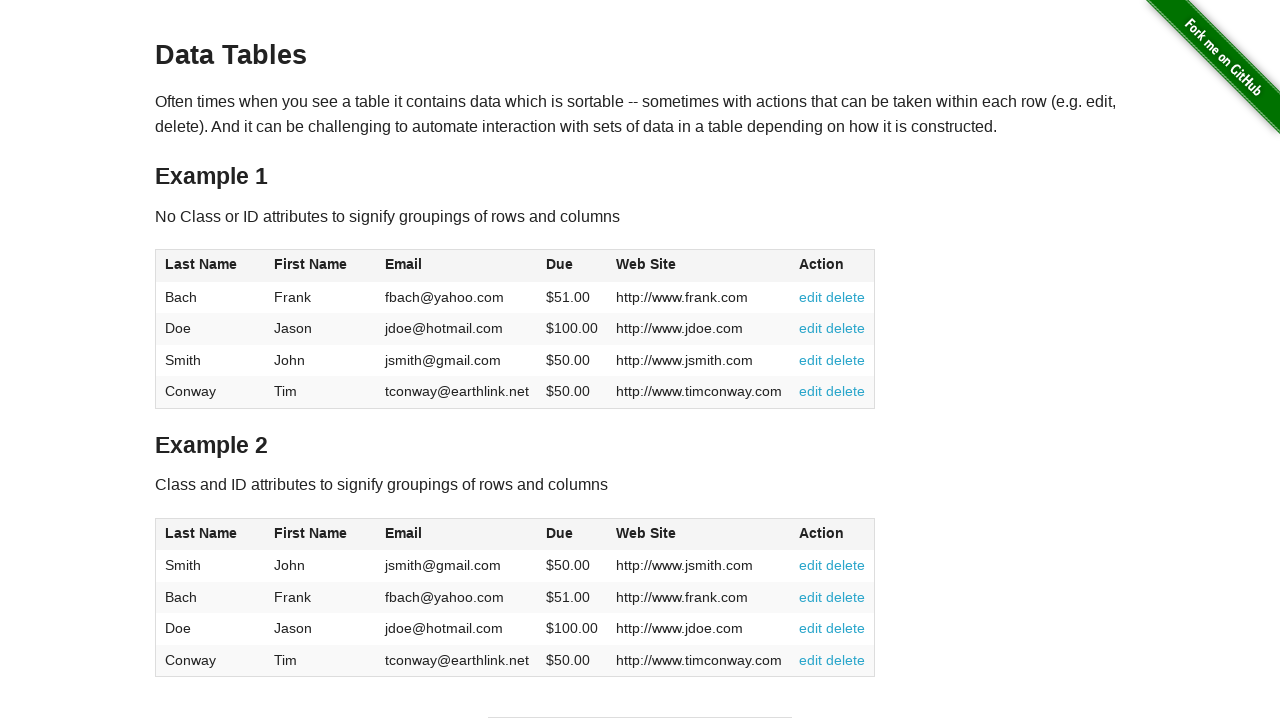

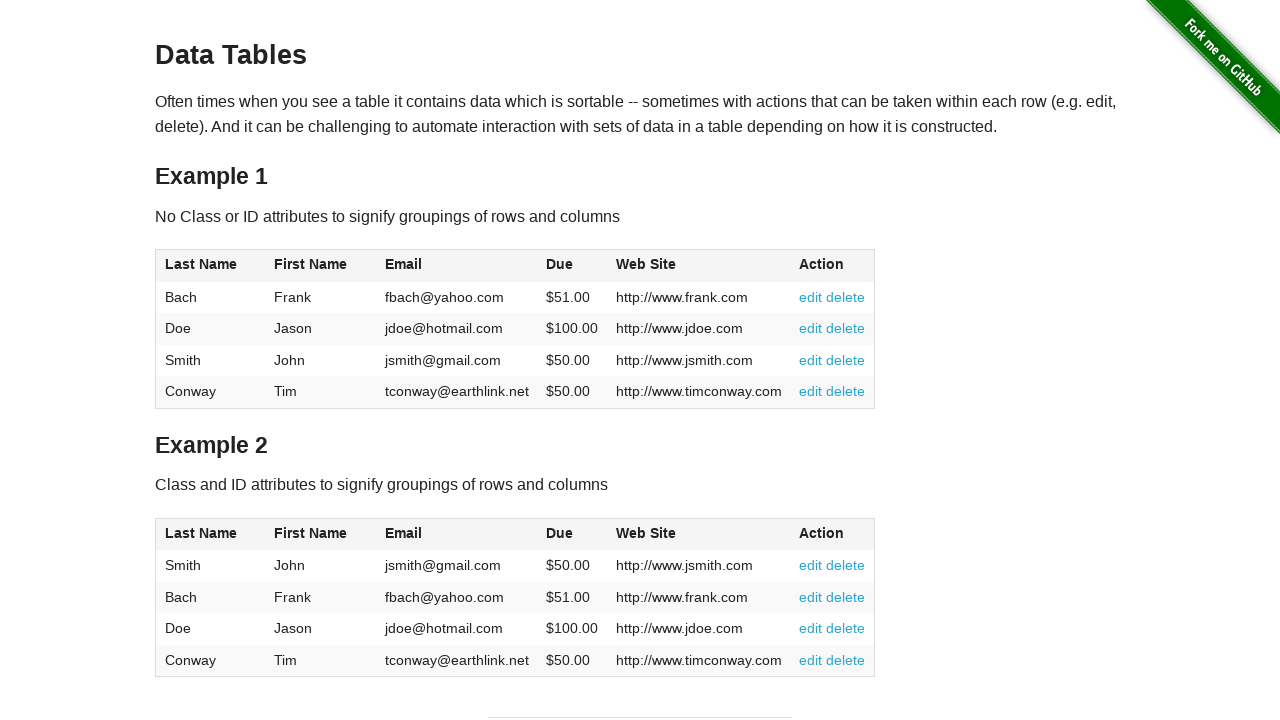